Tests basic form interactions on a practice page by clicking a radio button and entering text in an autocomplete field

Starting URL: https://rahulshettyacademy.com/AutomationPractice/

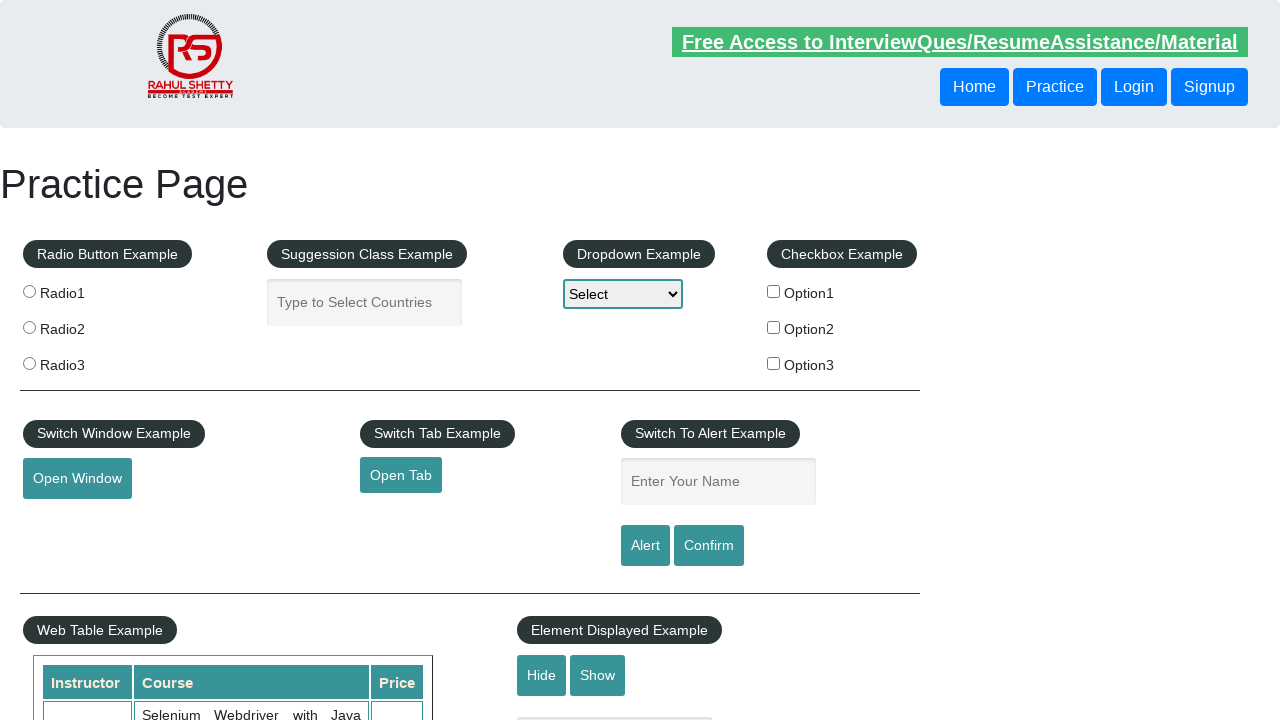

Clicked the first radio button at (107, 293) on label[for='radio1']
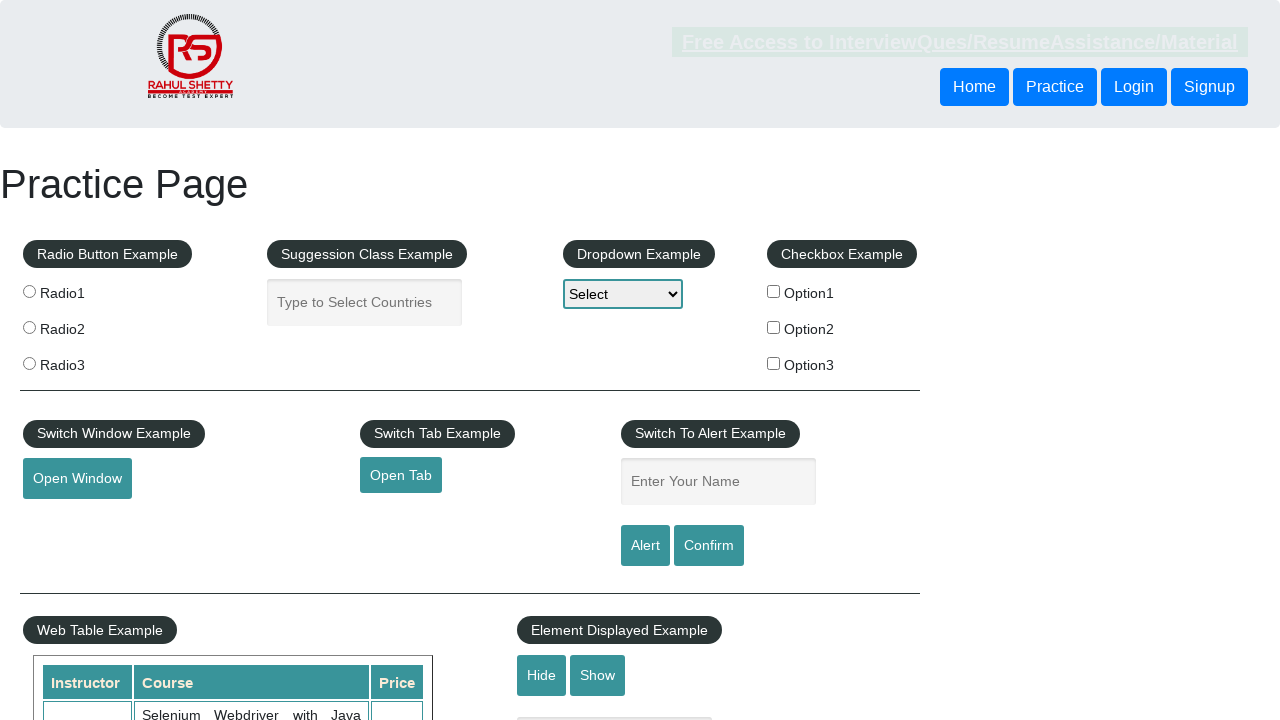

Entered 'India' in the autocomplete field on input#autocomplete
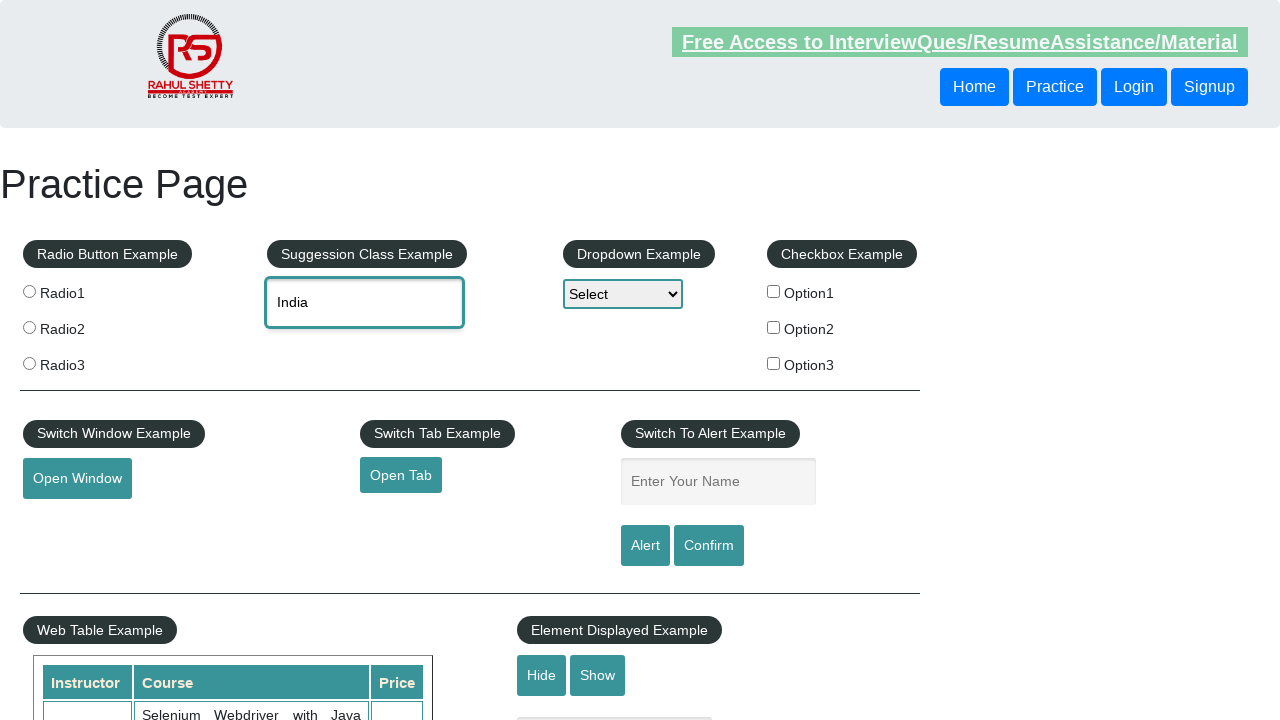

Waited 1 second for autocomplete suggestions to appear
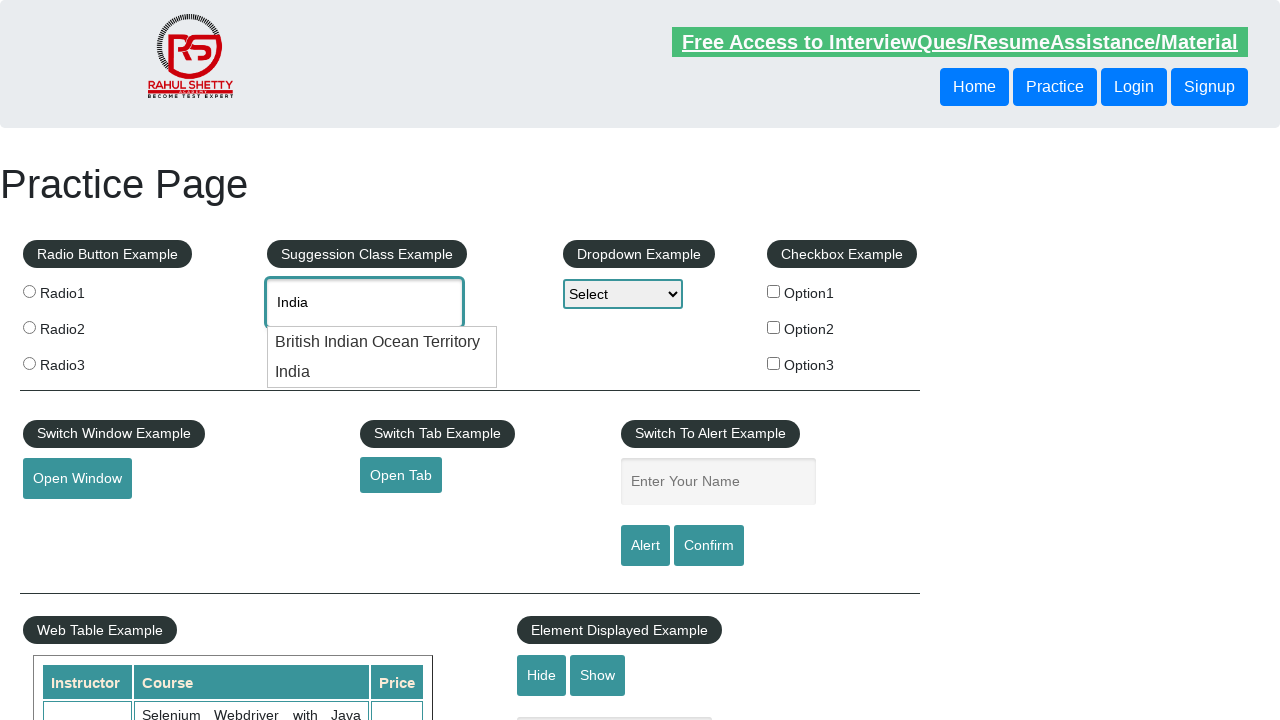

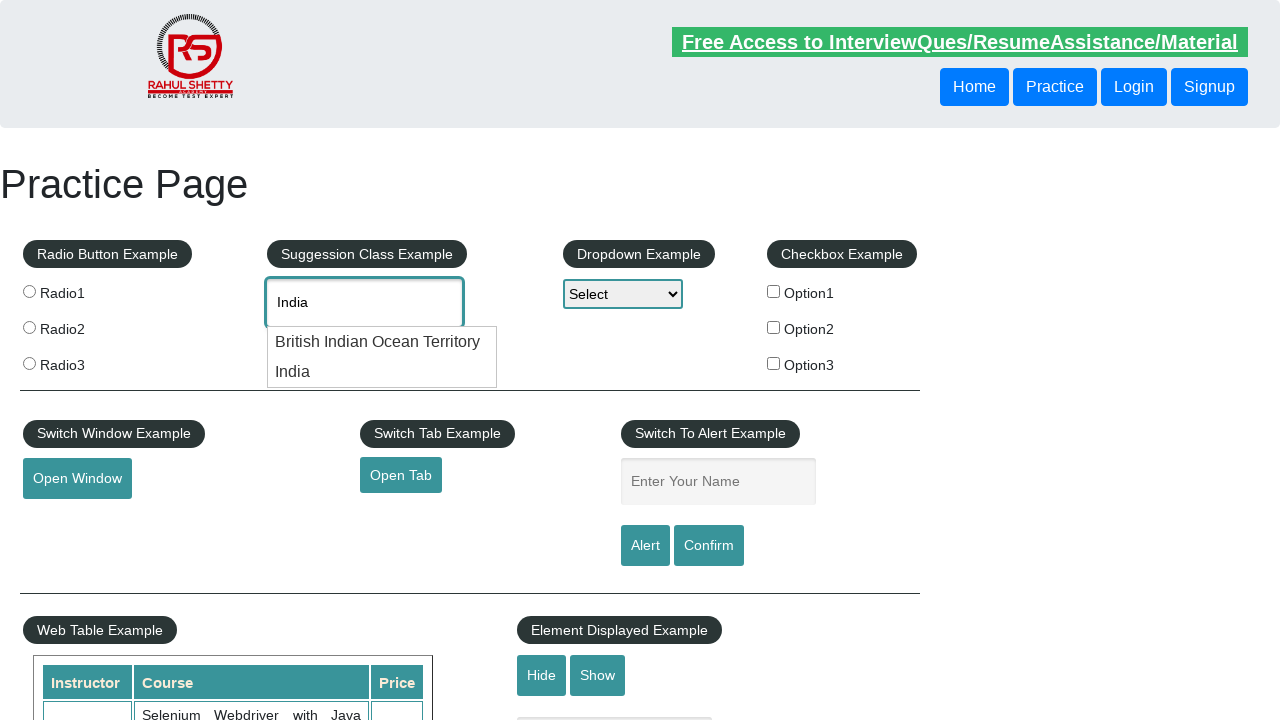